Tests tooltip functionality by hovering over an element and verifying the status message updates

Starting URL: https://www.selenium.dev/selenium/web/mouse_interaction.html

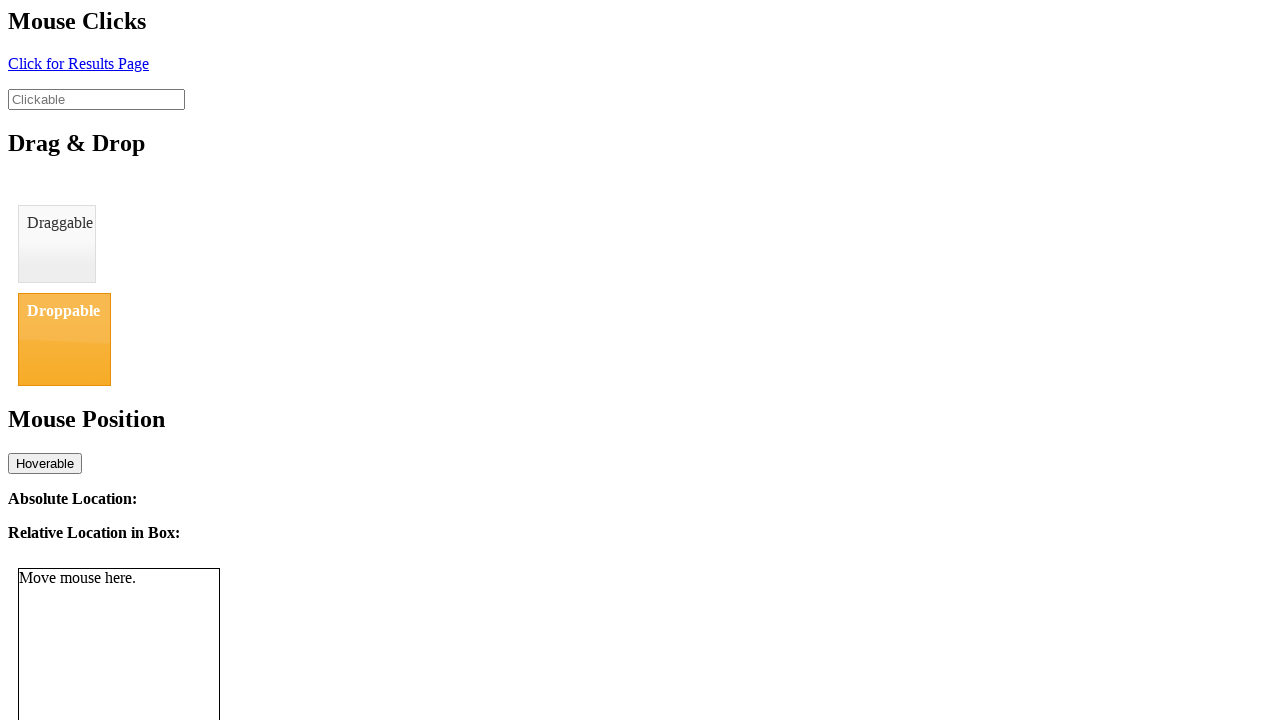

Hovered over element to trigger tooltip at (45, 463) on #hover
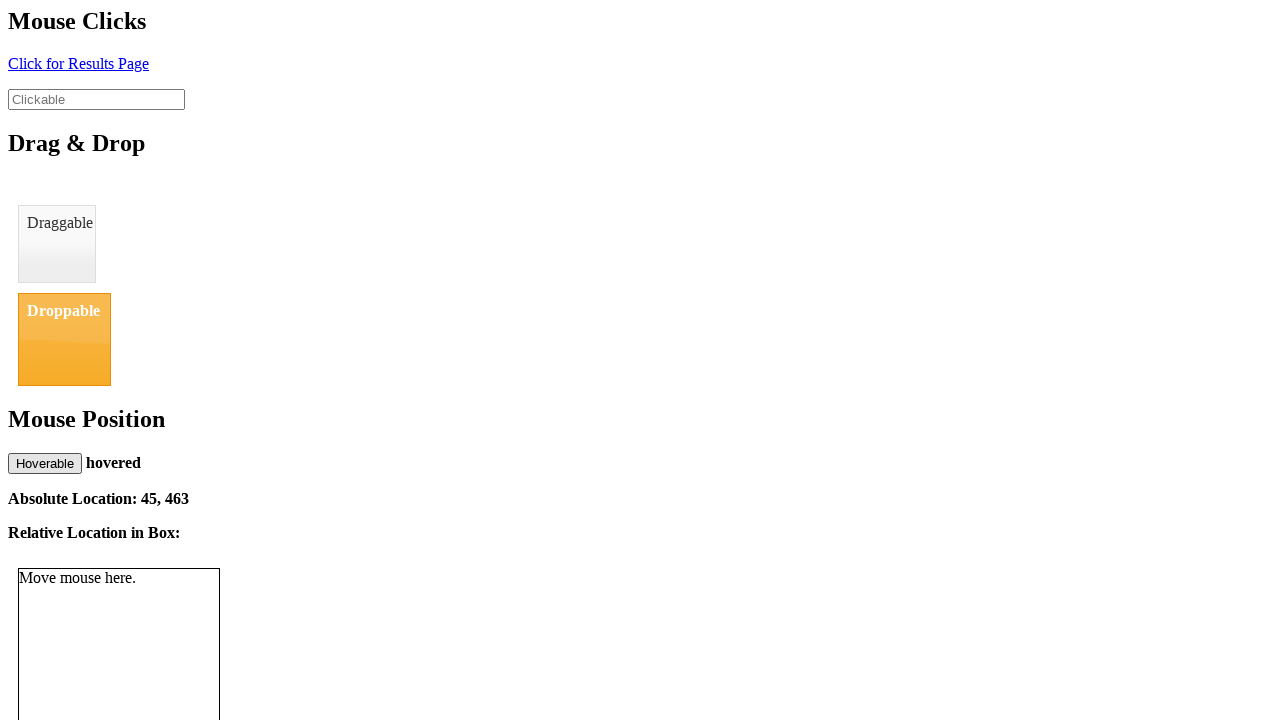

Waited 500ms for status message to update
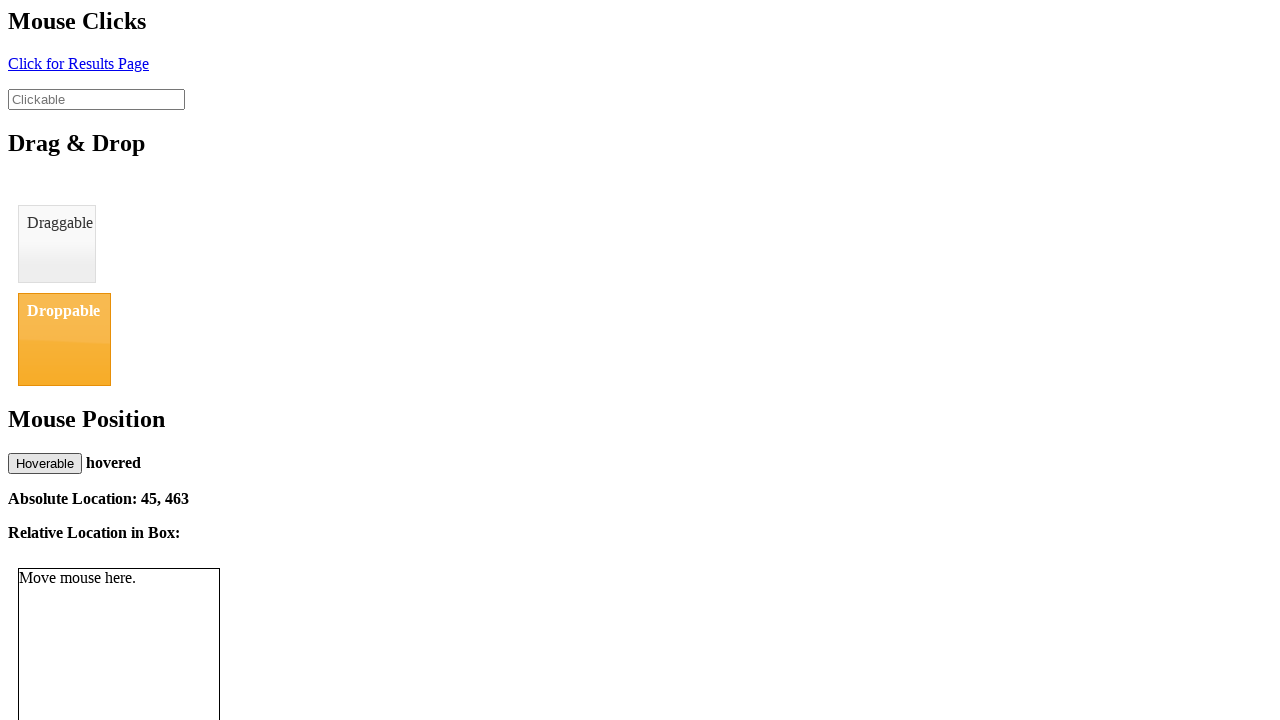

Located status message element
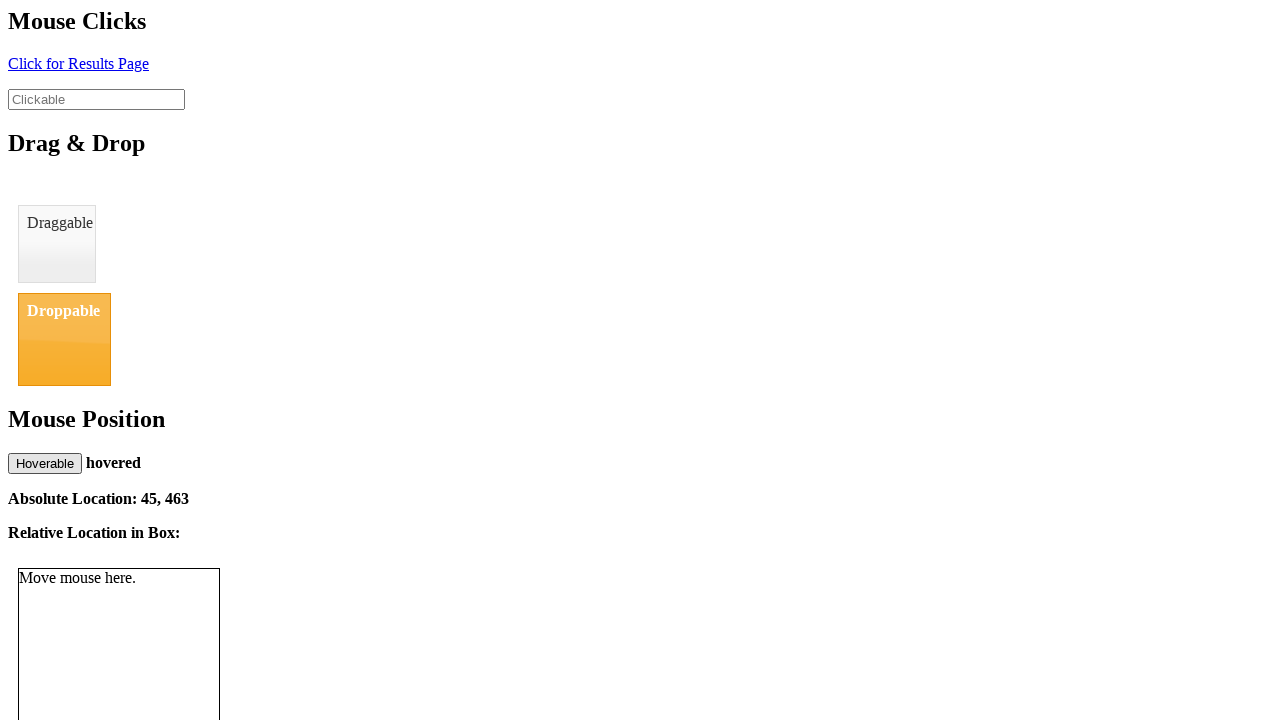

Verified status message is visible - tooltip functionality confirmed
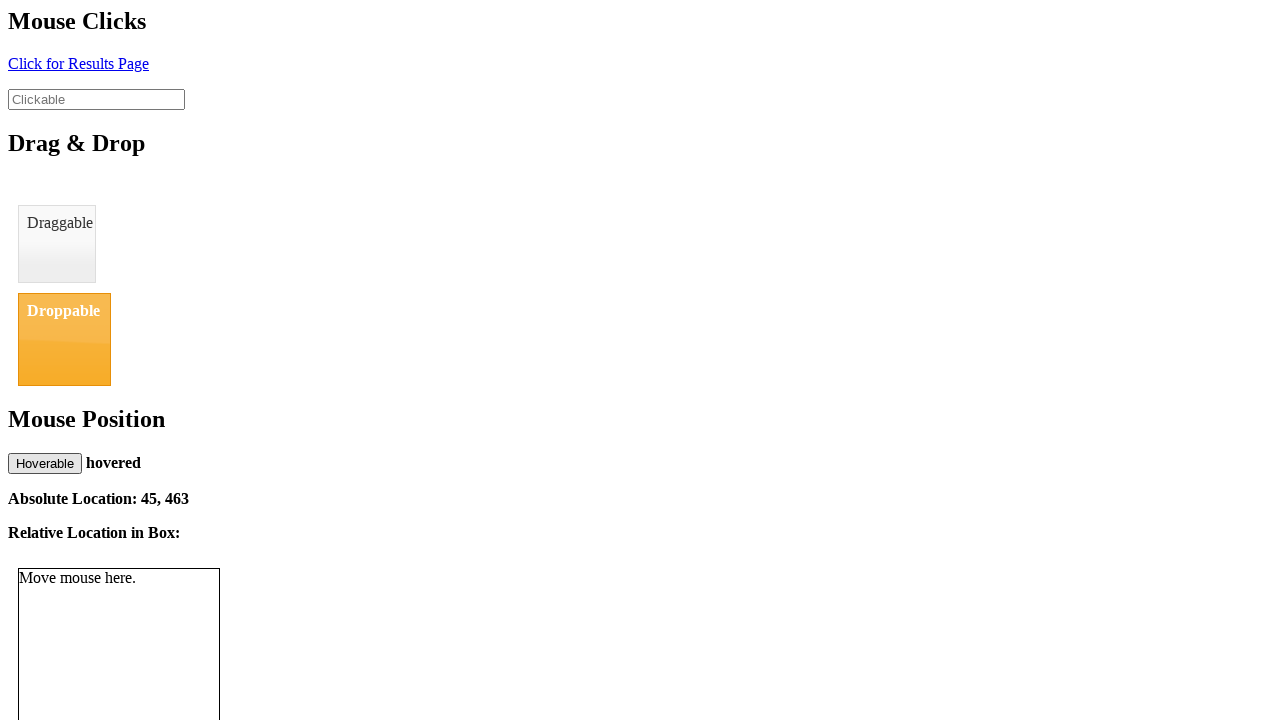

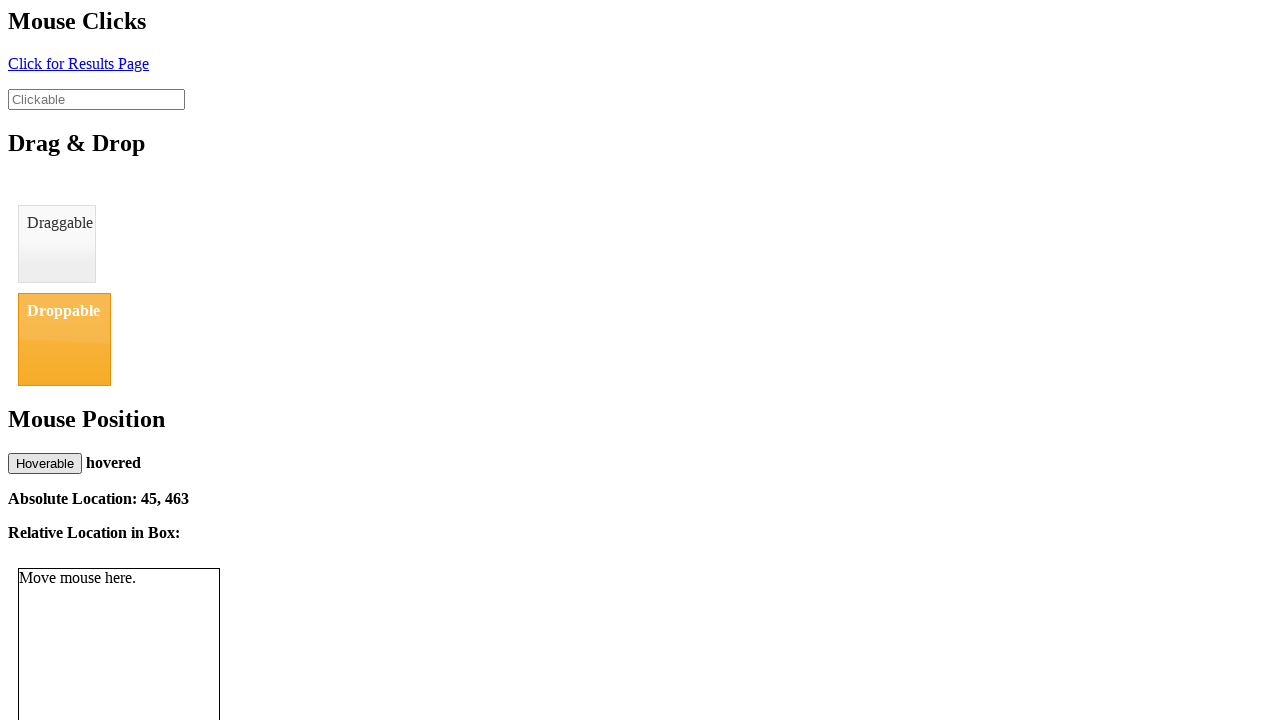